Tests adding specific grocery items (Cucumber, Brocolli, Beetroot, Carrot) to cart by finding them in the product list and clicking their "Add to cart" buttons

Starting URL: https://rahulshettyacademy.com/seleniumPractise/#/

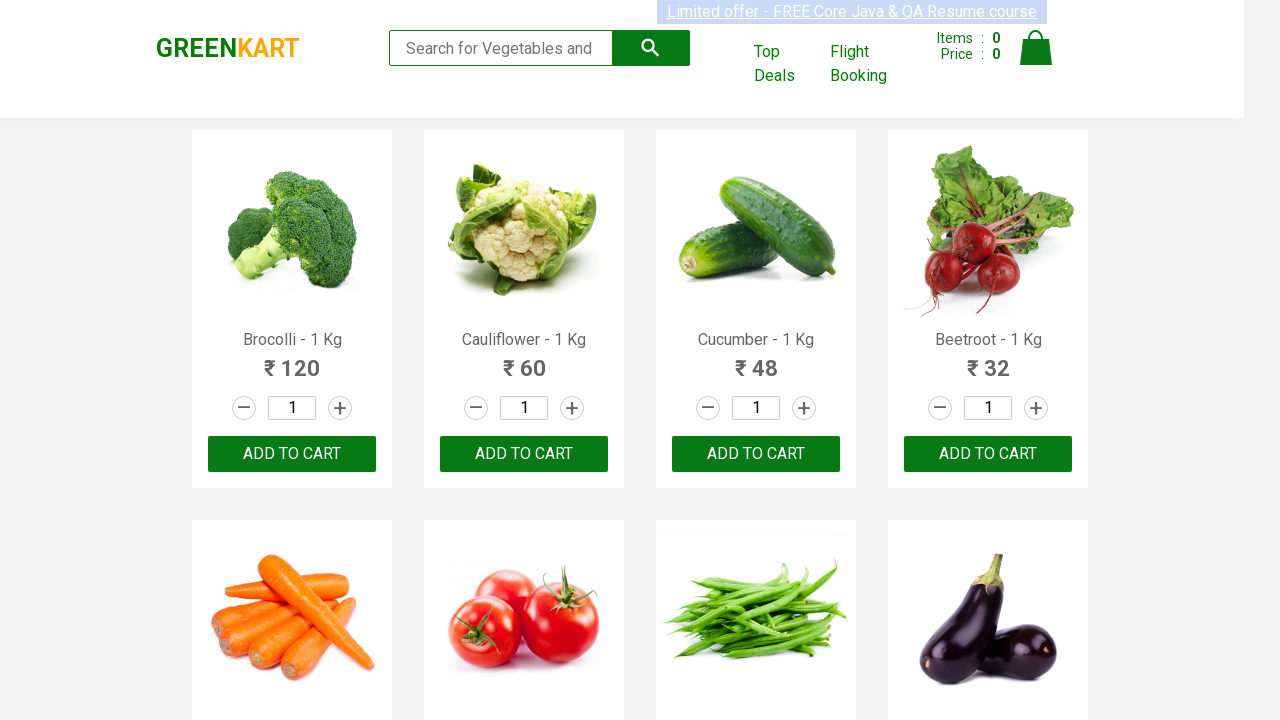

Waited for product list to load
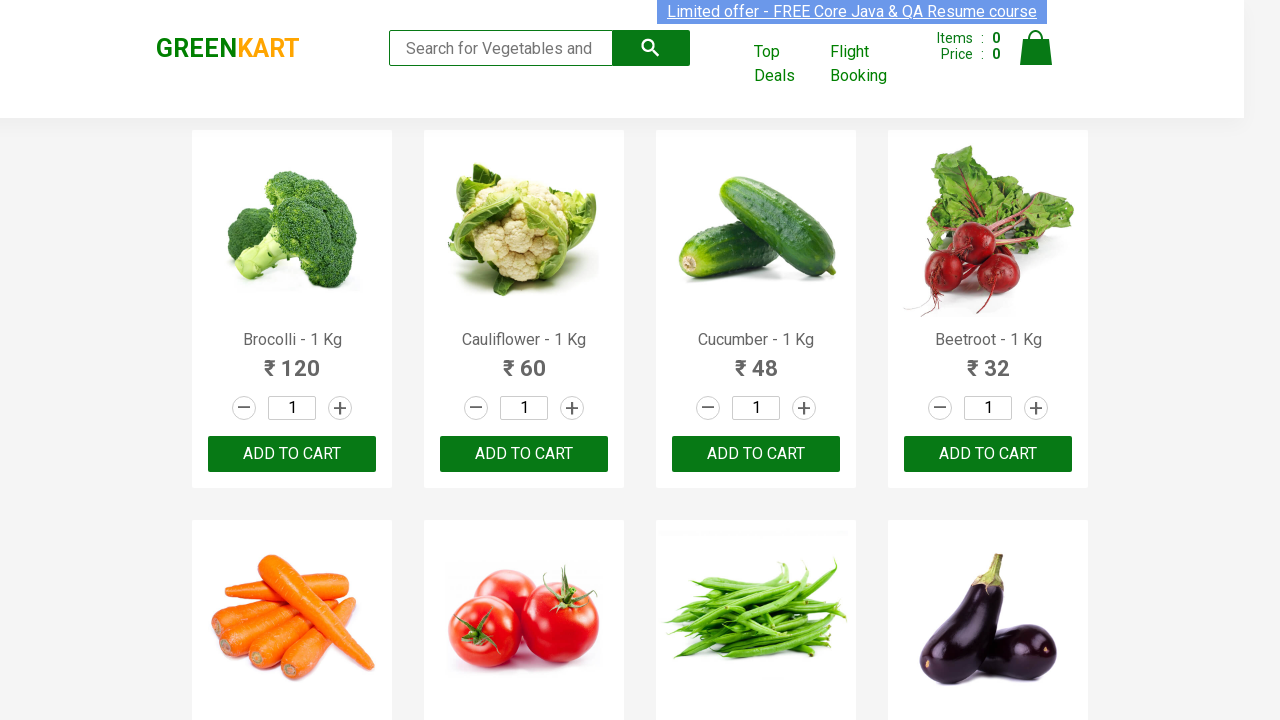

Added 'Brocolli' to cart at (292, 454) on xpath=//div[@class='product-action']/button >> nth=0
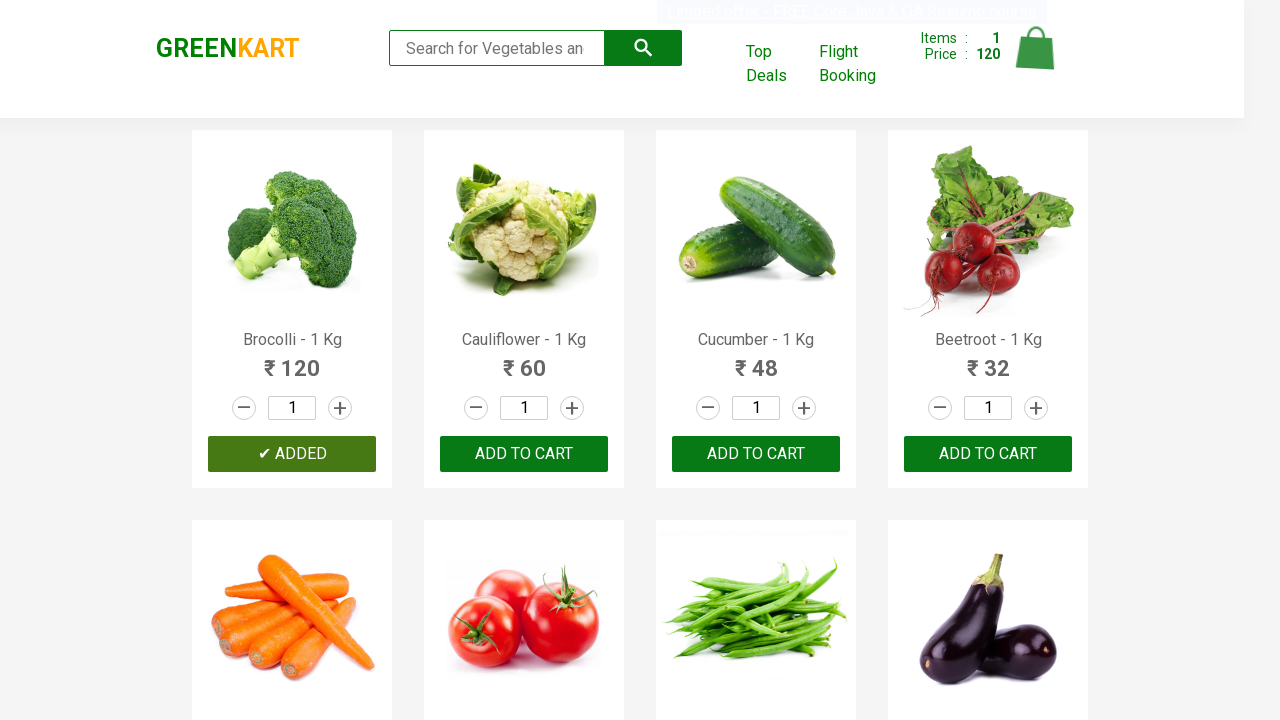

Added 'Cucumber' to cart at (756, 454) on xpath=//div[@class='product-action']/button >> nth=2
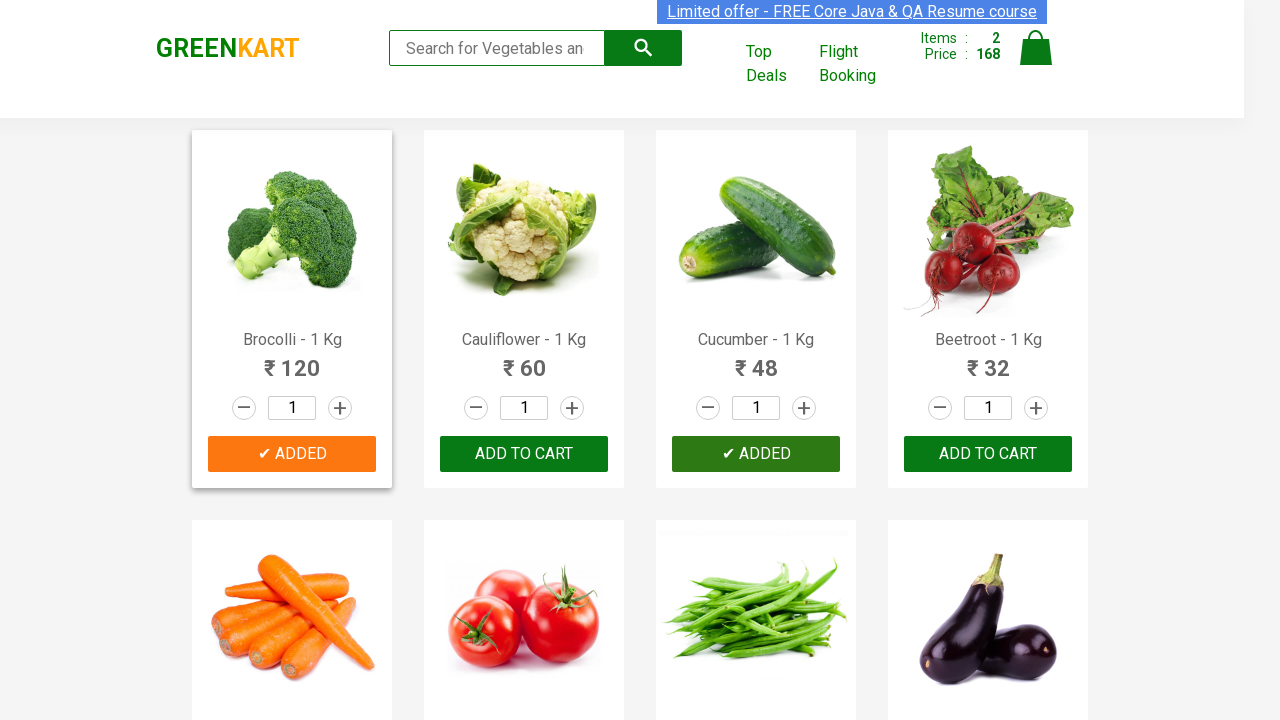

Added 'Beetroot' to cart at (988, 454) on xpath=//div[@class='product-action']/button >> nth=3
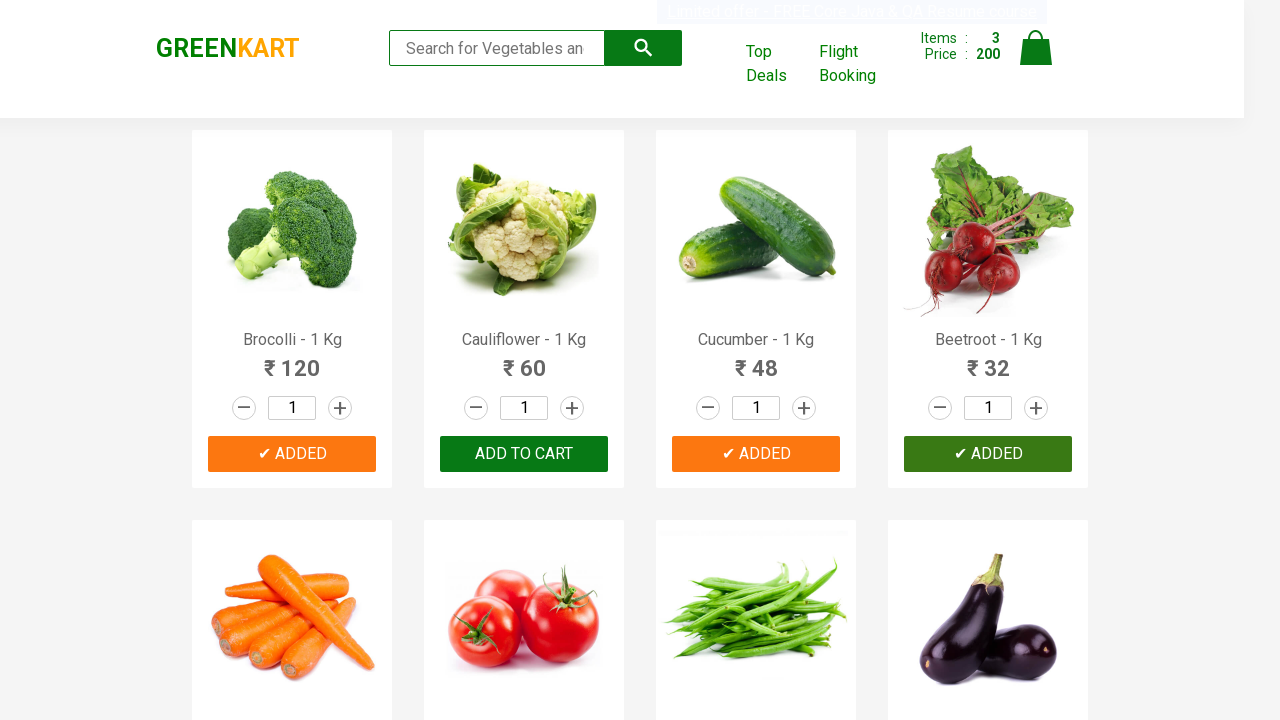

Added 'Carrot' to cart at (292, 360) on xpath=//div[@class='product-action']/button >> nth=4
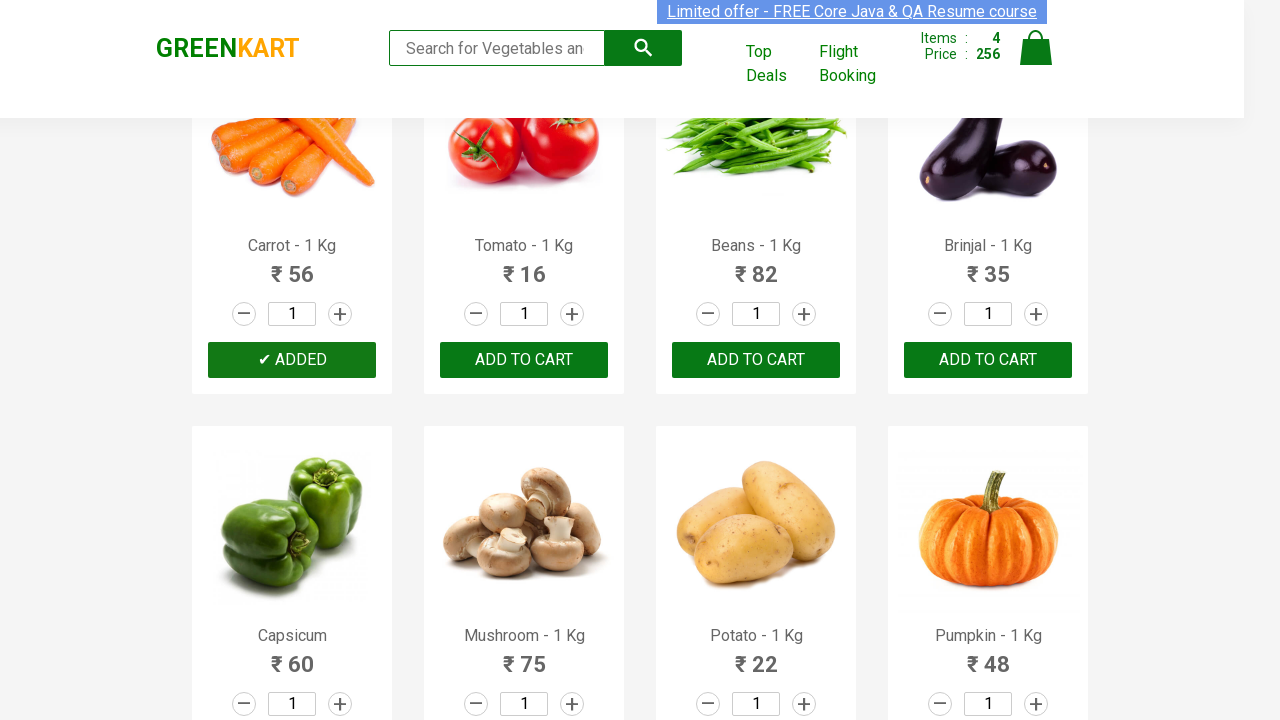

Successfully added all 4 required items to cart
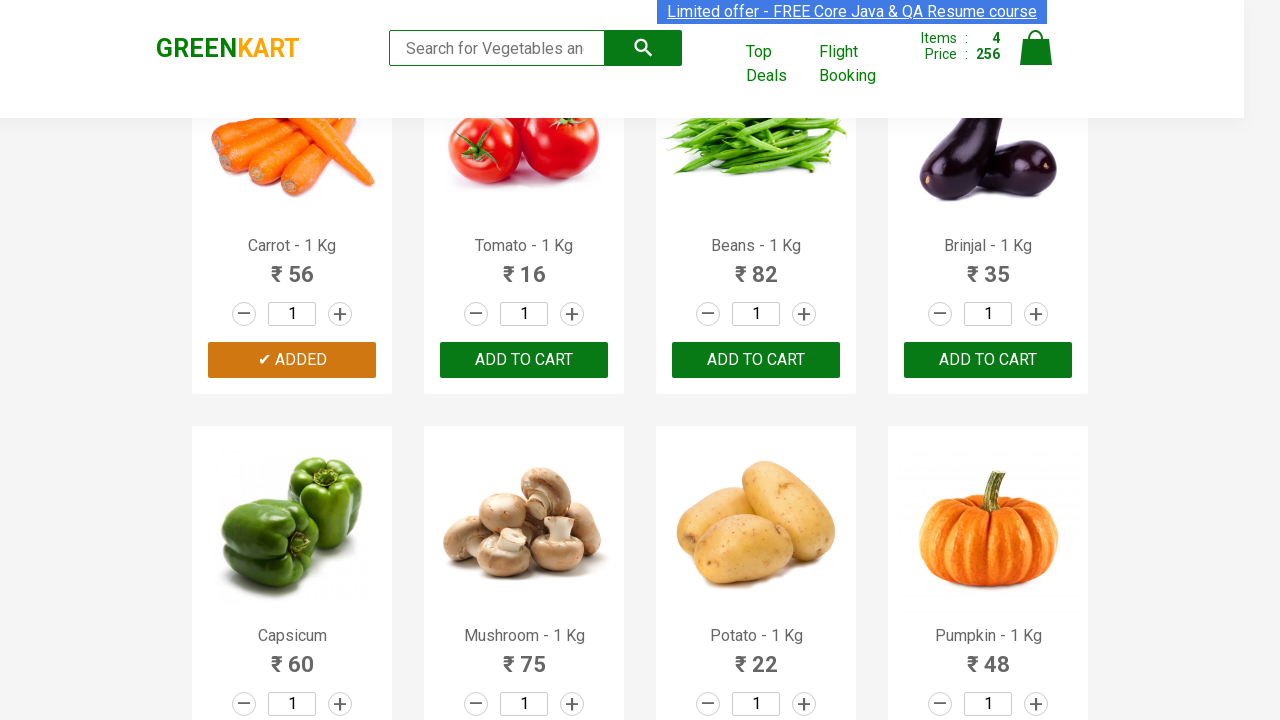

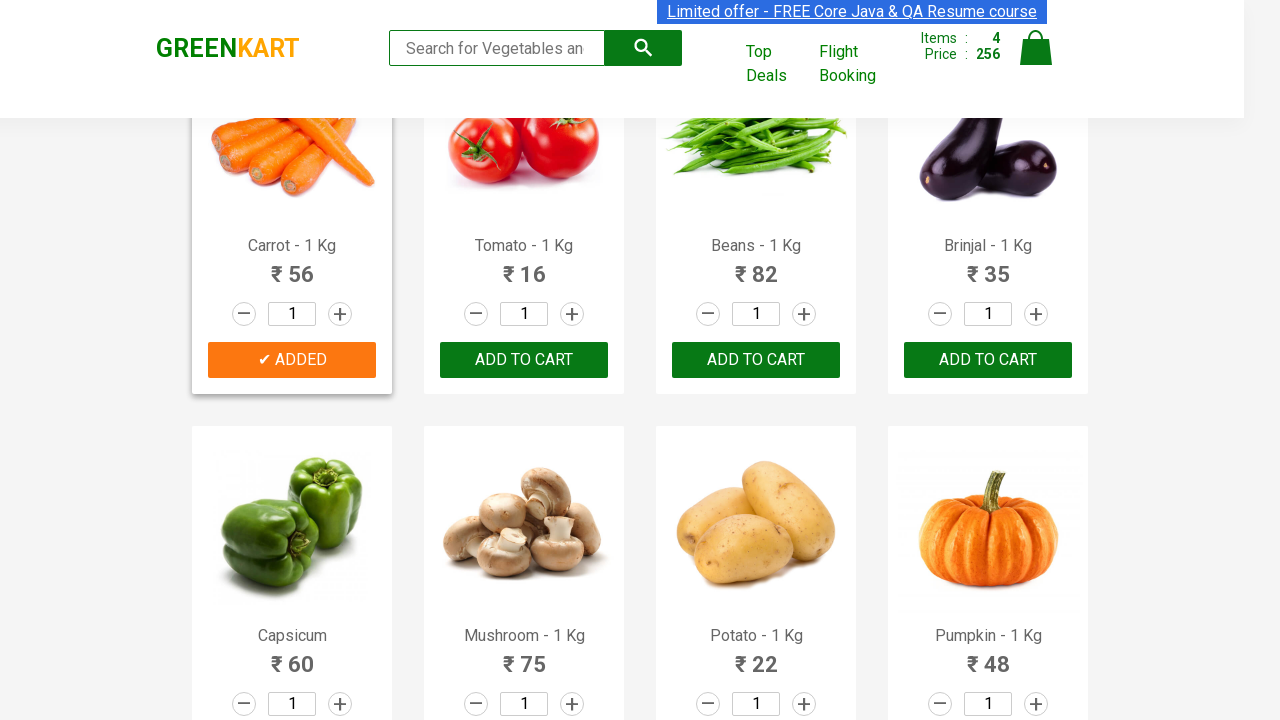